Tests an e-commerce grocery site by searching for products containing "ca", verifying 4 results appear, adding items to cart including one by clicking ADD TO CART and another (Capsicum) by finding it in the product list, and verifying the brand logo text.

Starting URL: https://rahulshettyacademy.com/seleniumPractise/#/

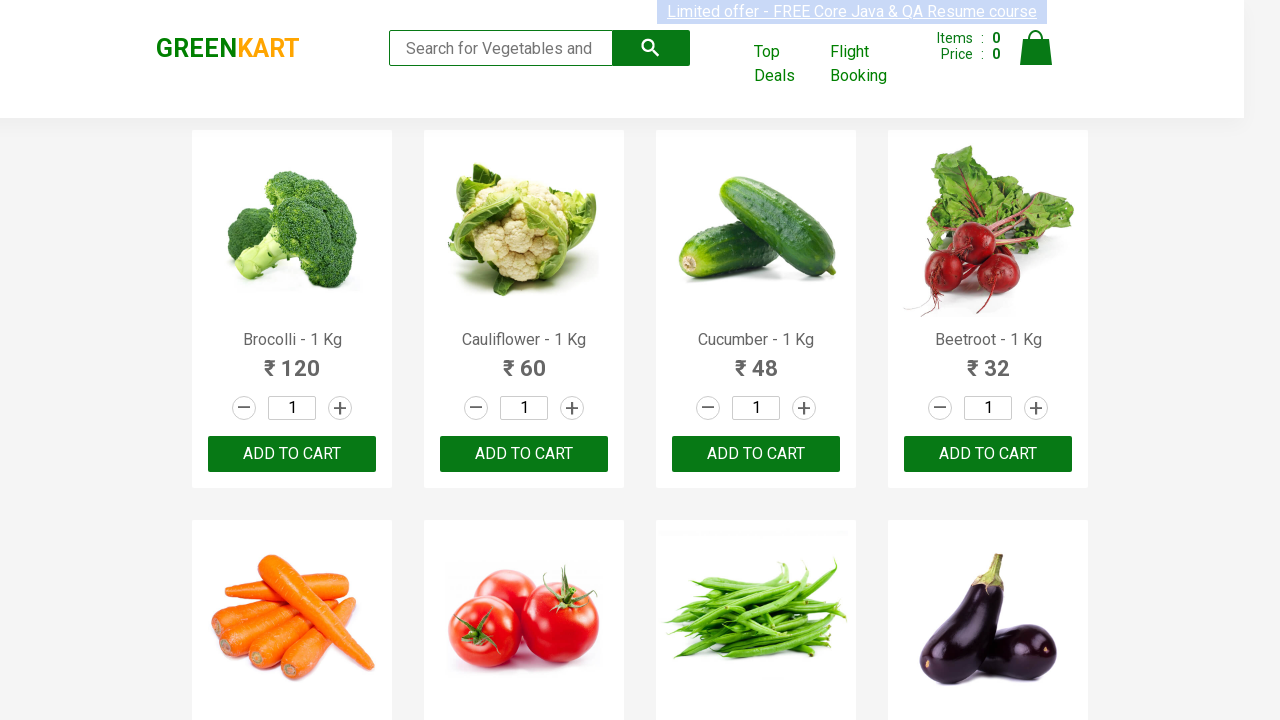

Typed 'ca' in search field on input.search-keyword
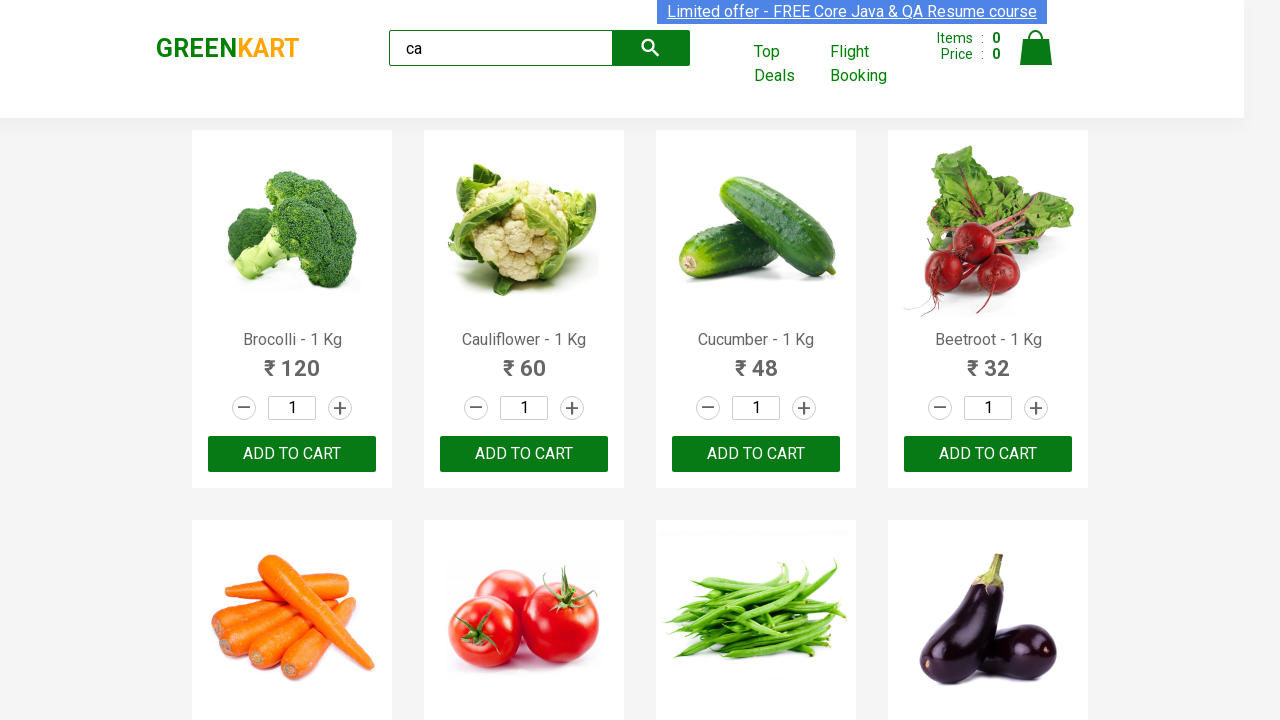

Waited 2 seconds for search results to load
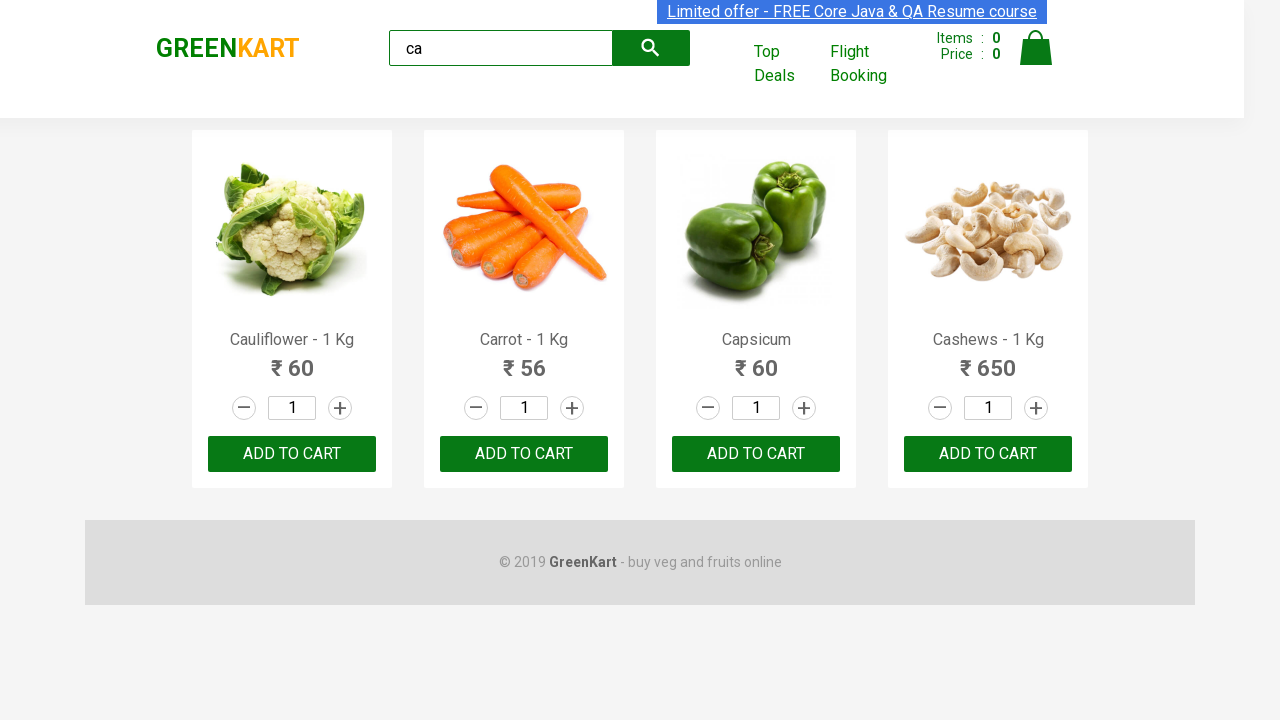

Product elements became visible
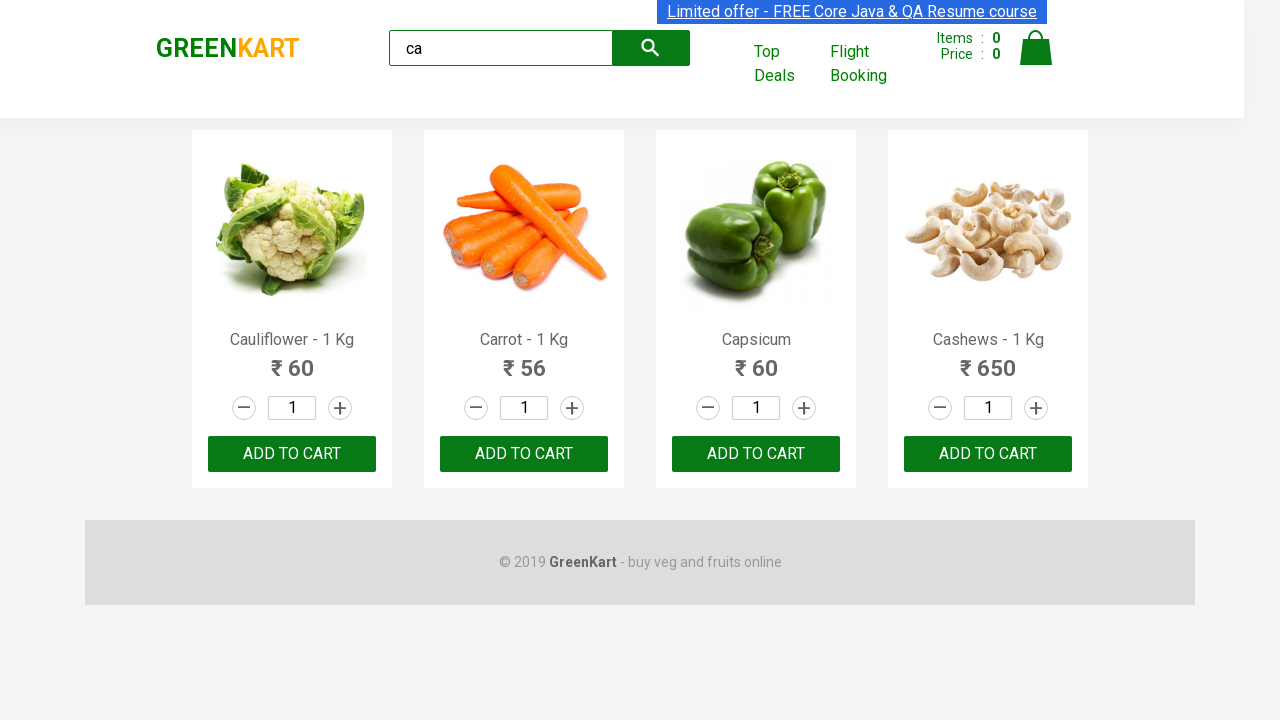

Verified 4 search results are displayed
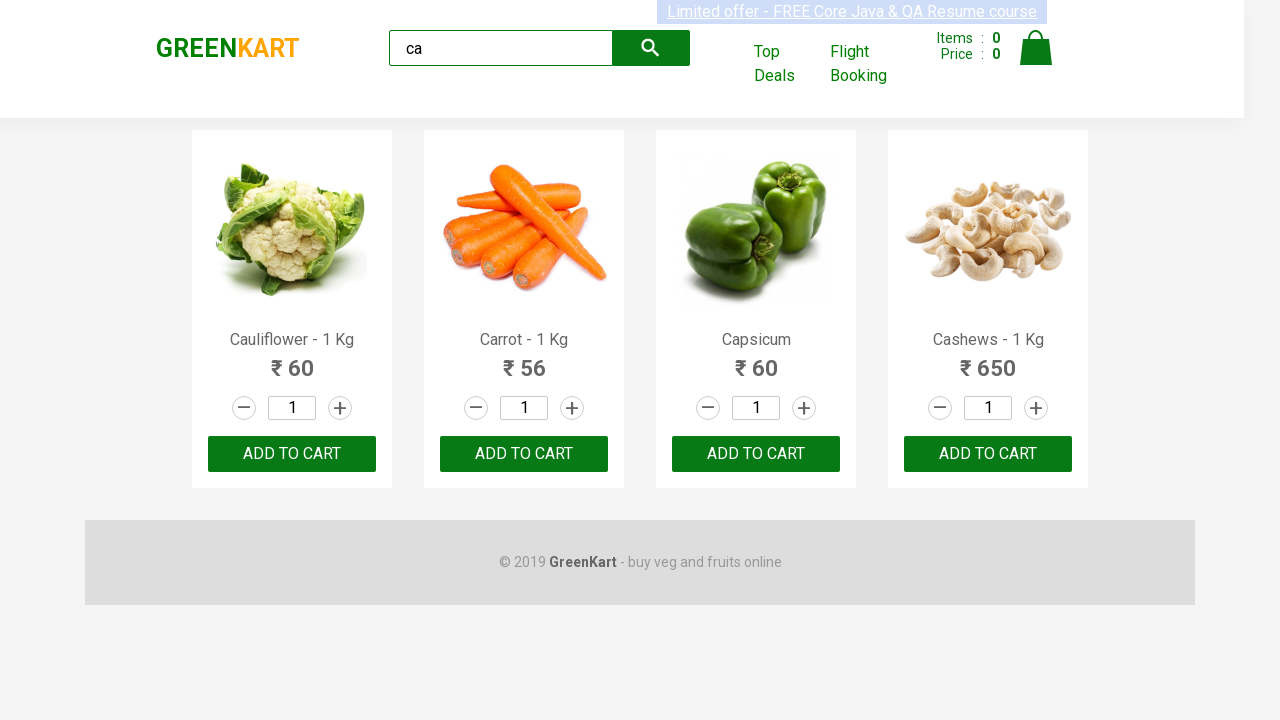

Clicked ADD TO CART button on second product at (524, 454) on .products .product >> nth=1 >> text=ADD TO CART
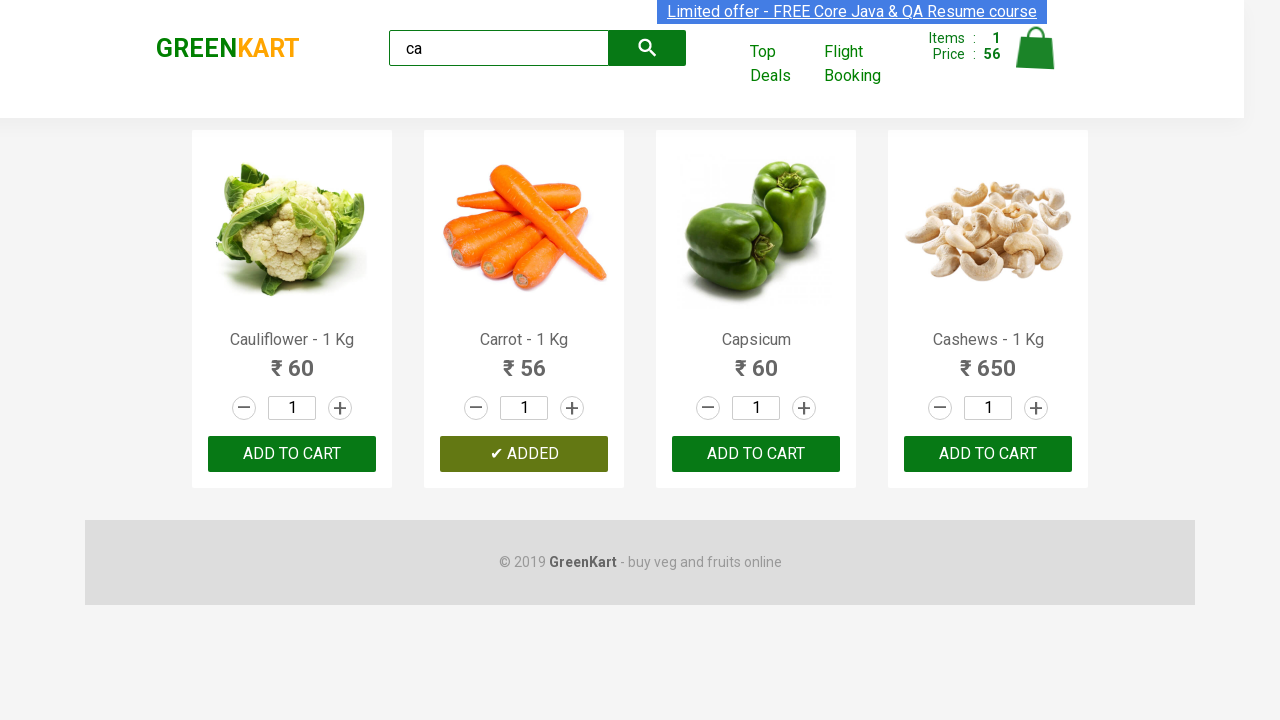

Found Capsicum product and clicked its button at (756, 454) on .products .product >> nth=2 >> button
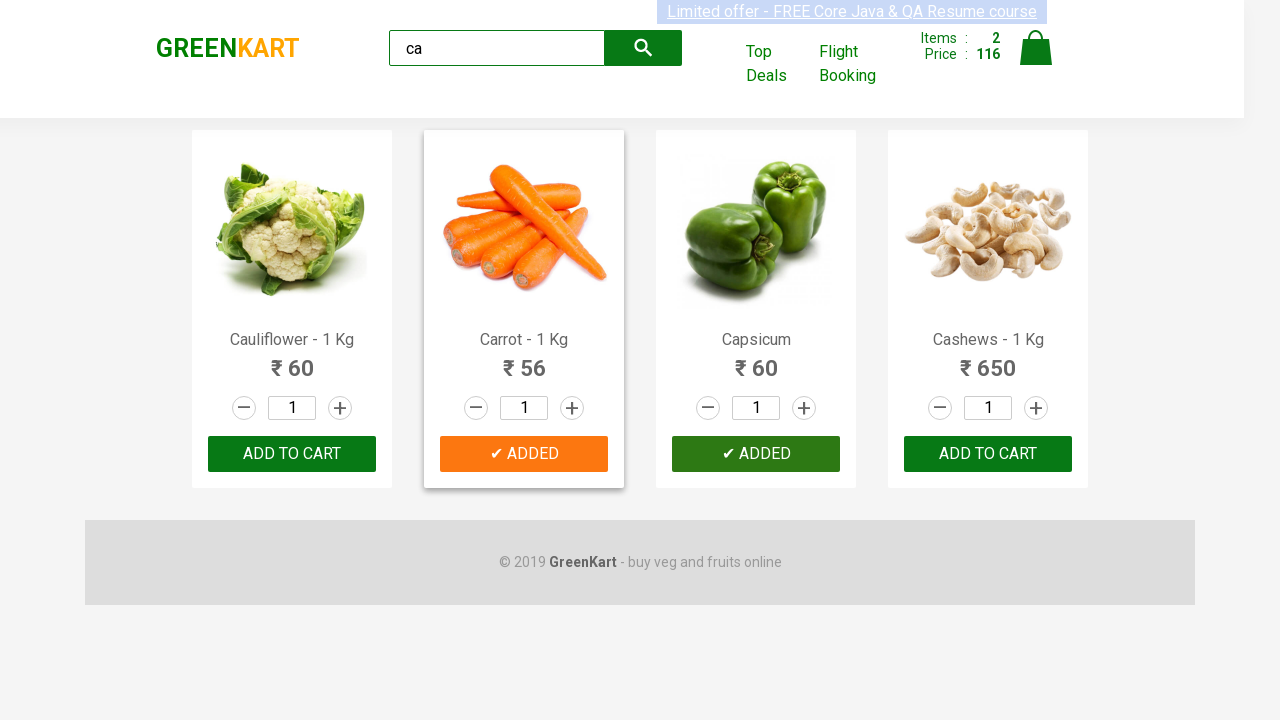

Verified brand logo text is 'GREENKART'
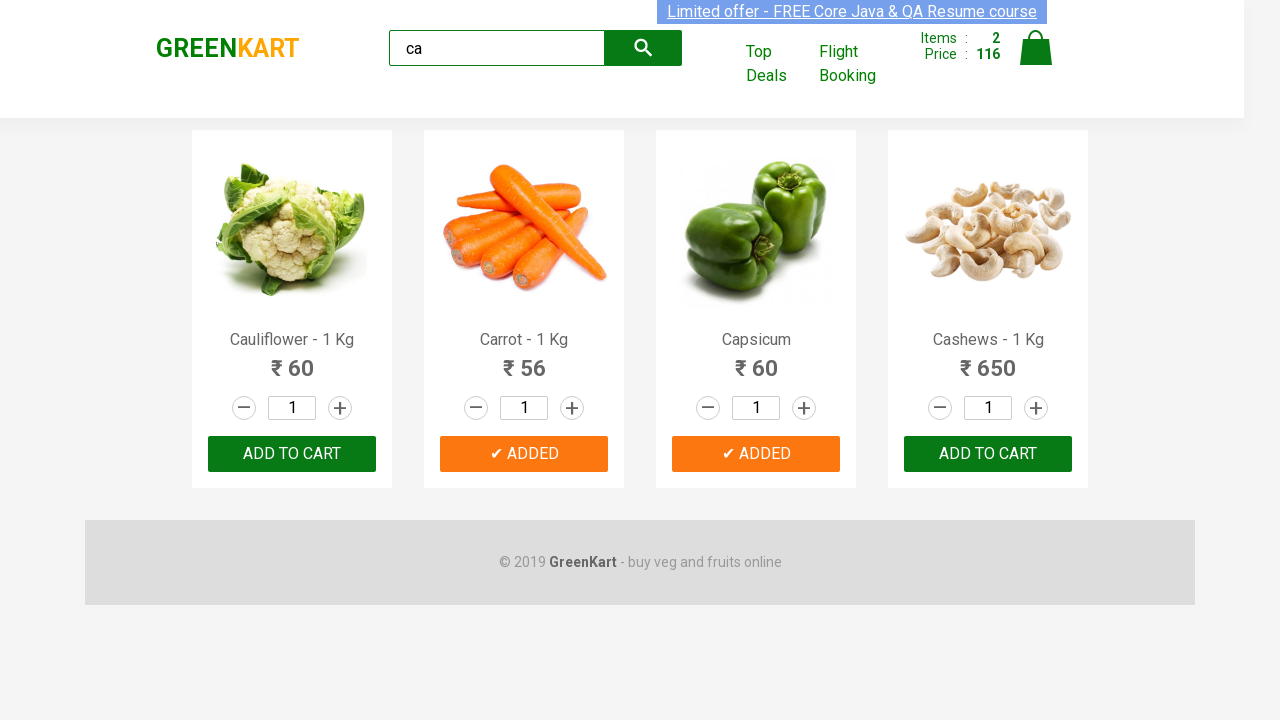

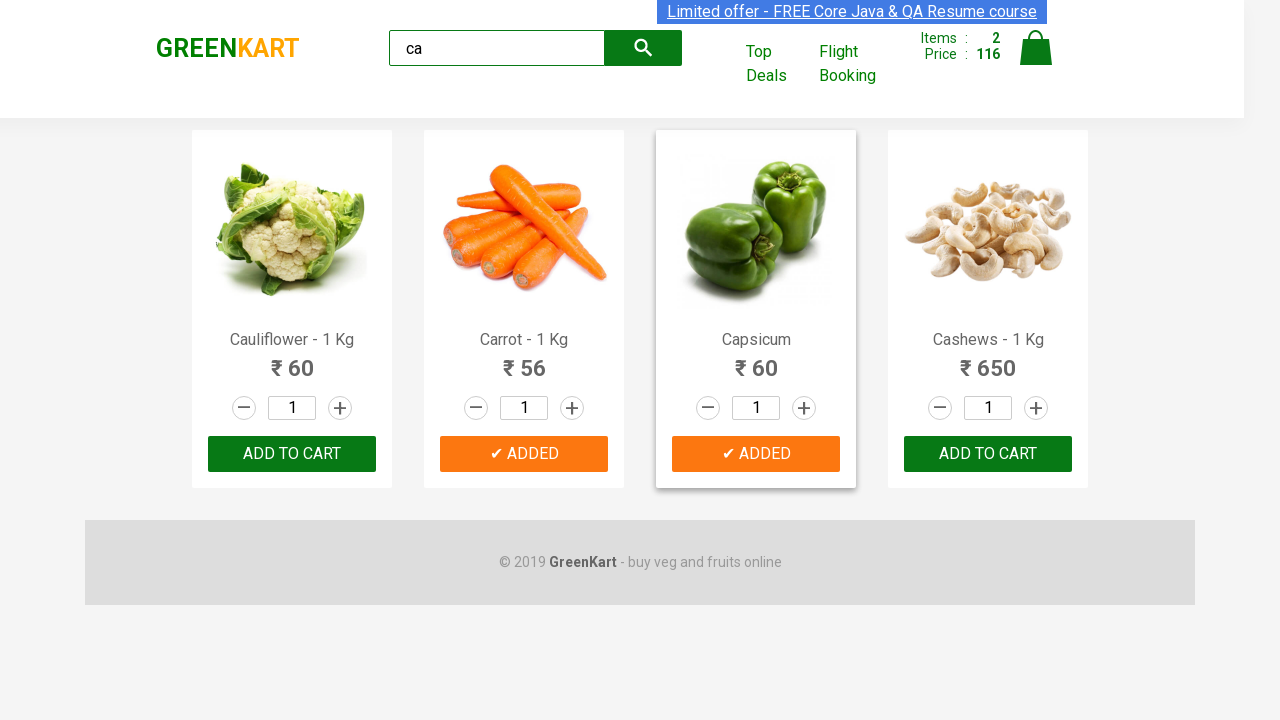